Tests calendar/datepicker functionality by clicking on the datepicker input to open the calendar, then iterating through the table cells to find and click on a specific date (day 5).

Starting URL: https://seleniumpractise.blogspot.com/2016/08/how-to-handle-calendar-in-selenium.html

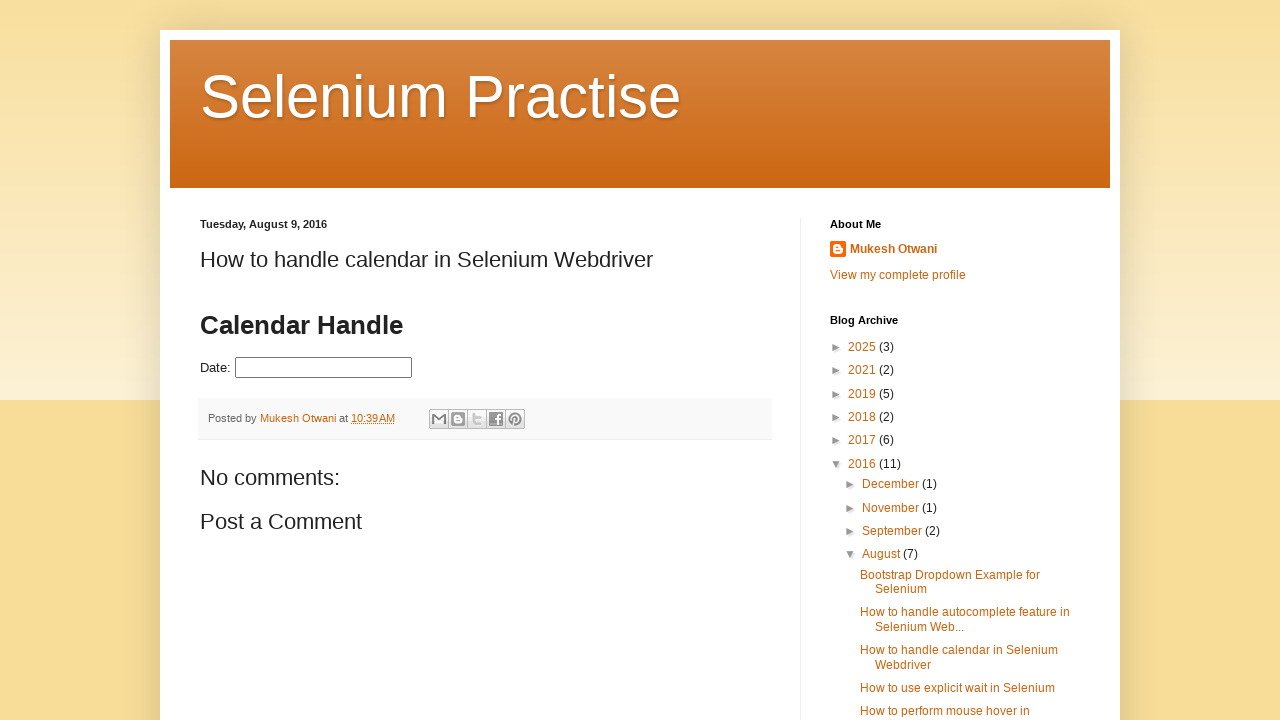

Clicked on datepicker input to open calendar at (324, 368) on #datepicker
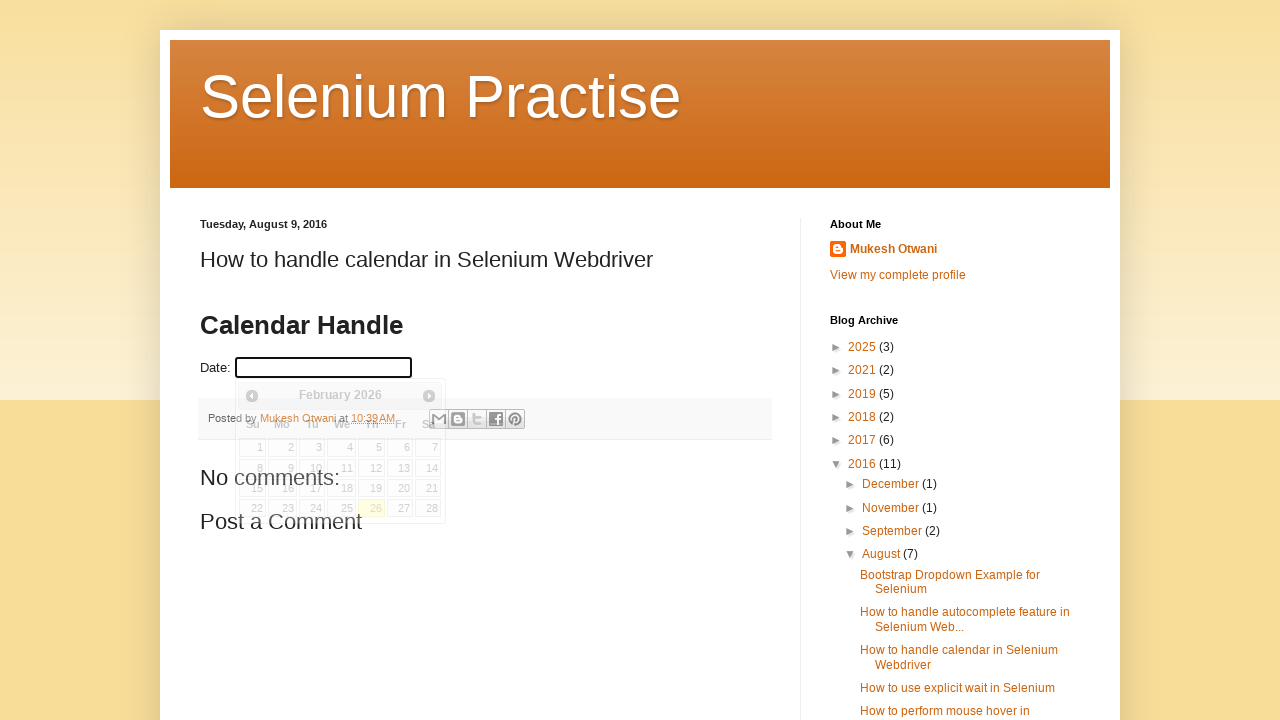

Calendar table appeared
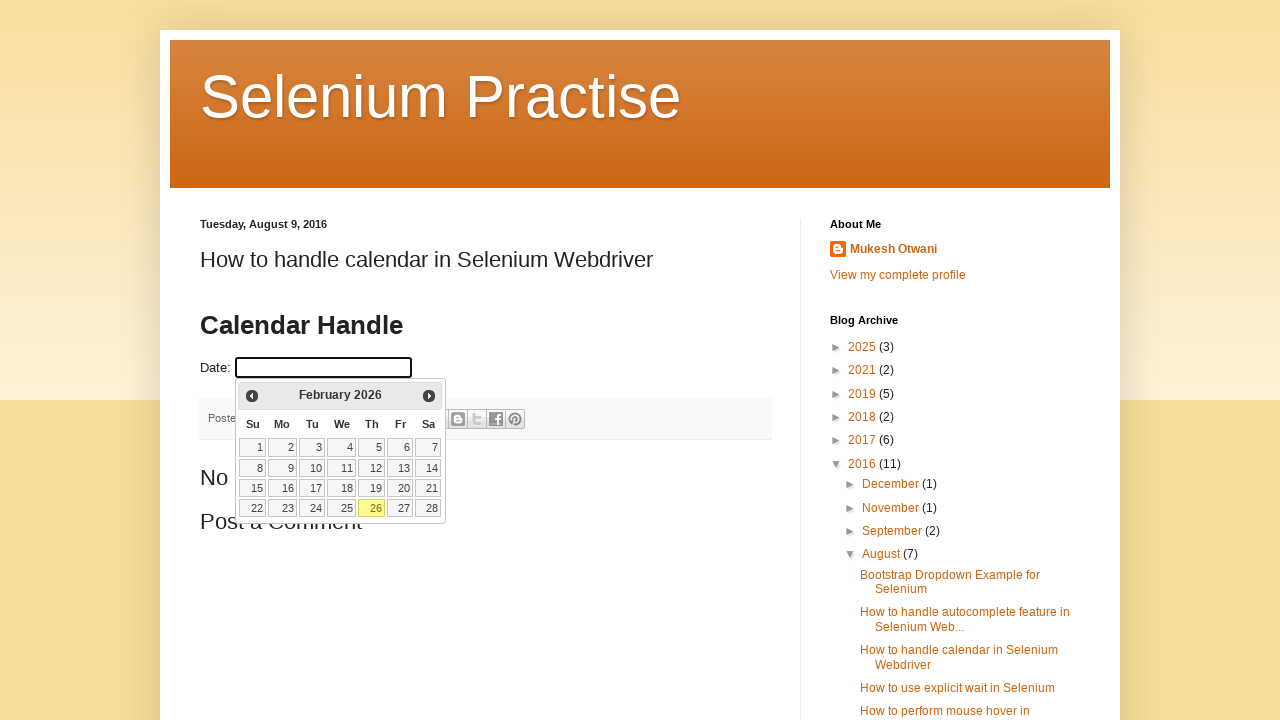

Located all day cells in the calendar table
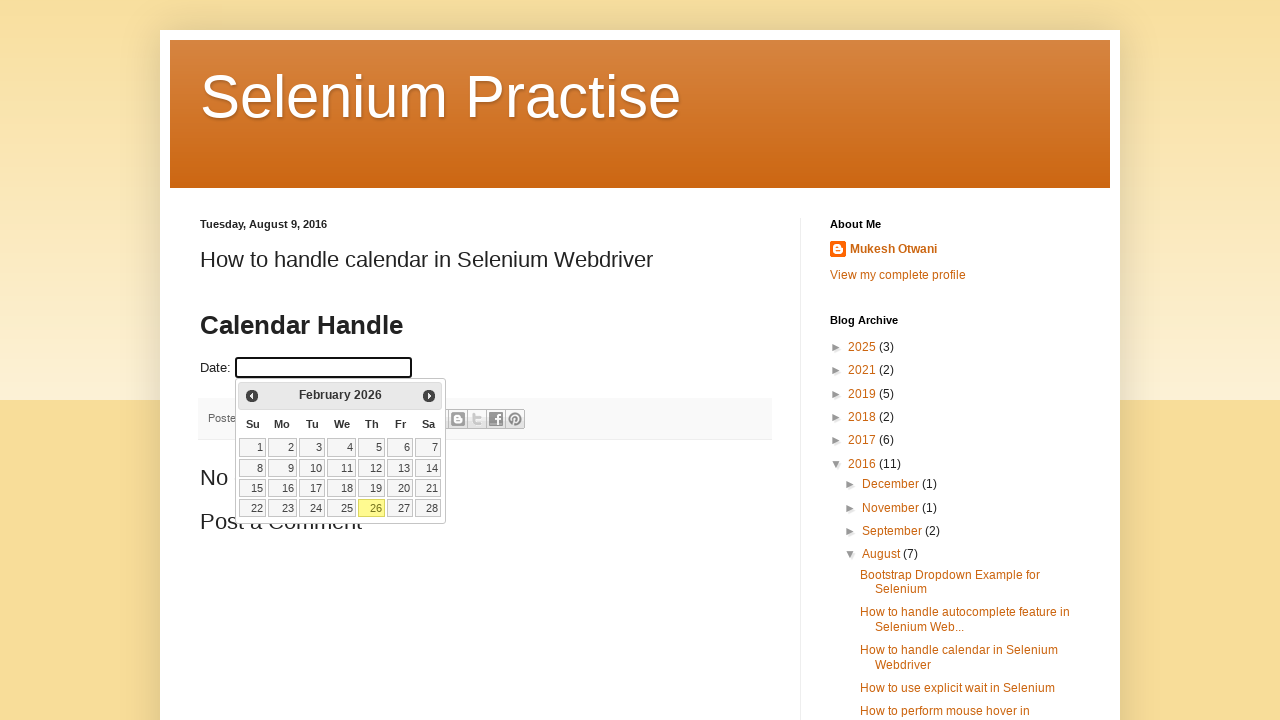

Found 28 day cells in calendar
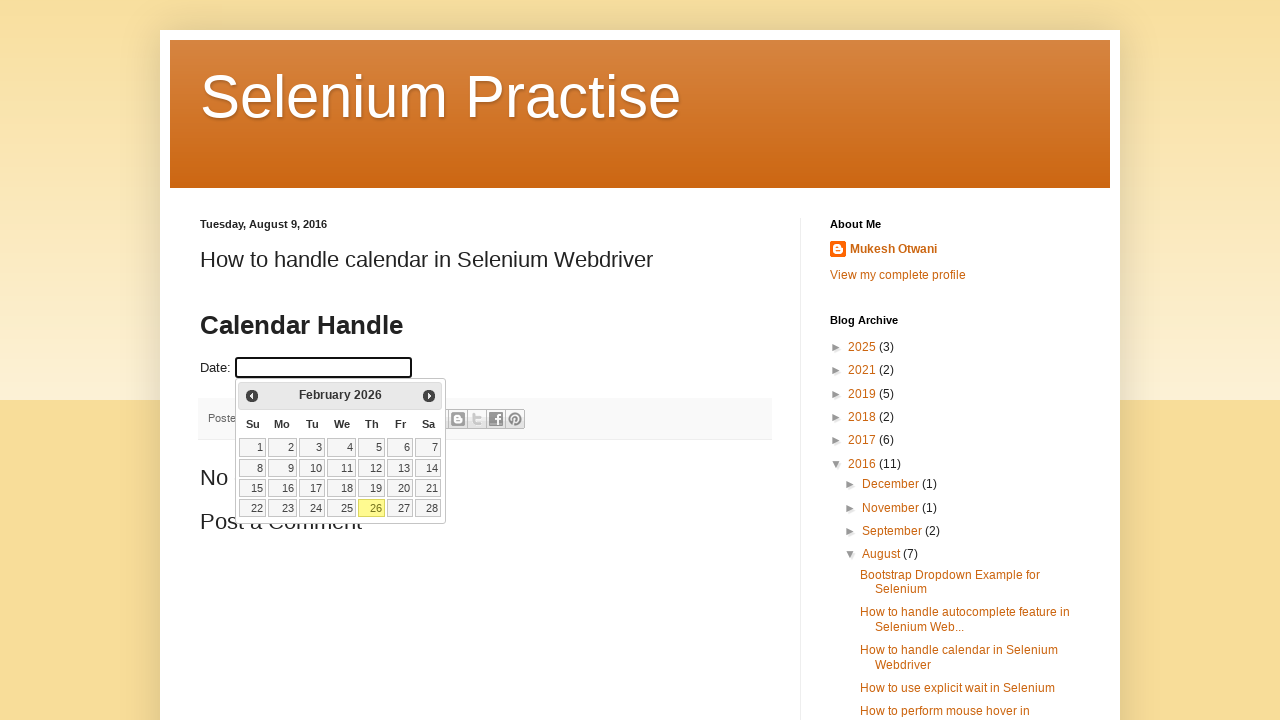

Clicked on day 5 in the calendar at (372, 447) on table.ui-datepicker-calendar td a >> nth=4
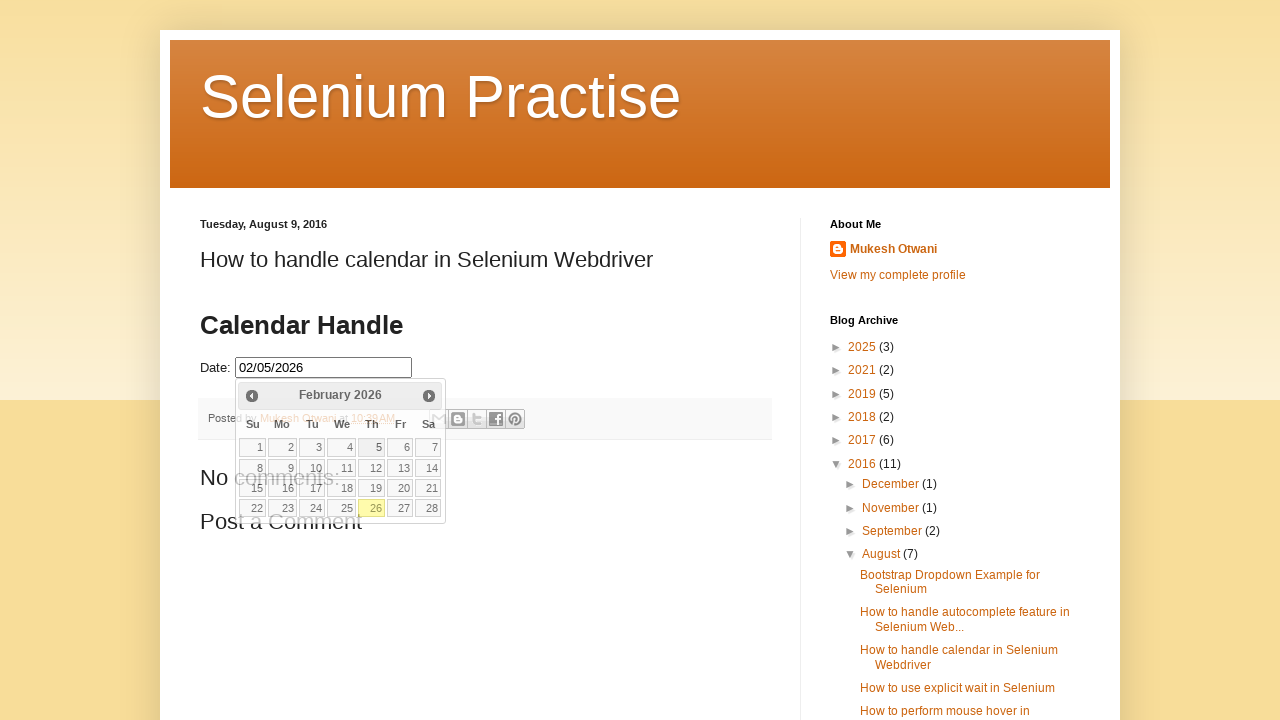

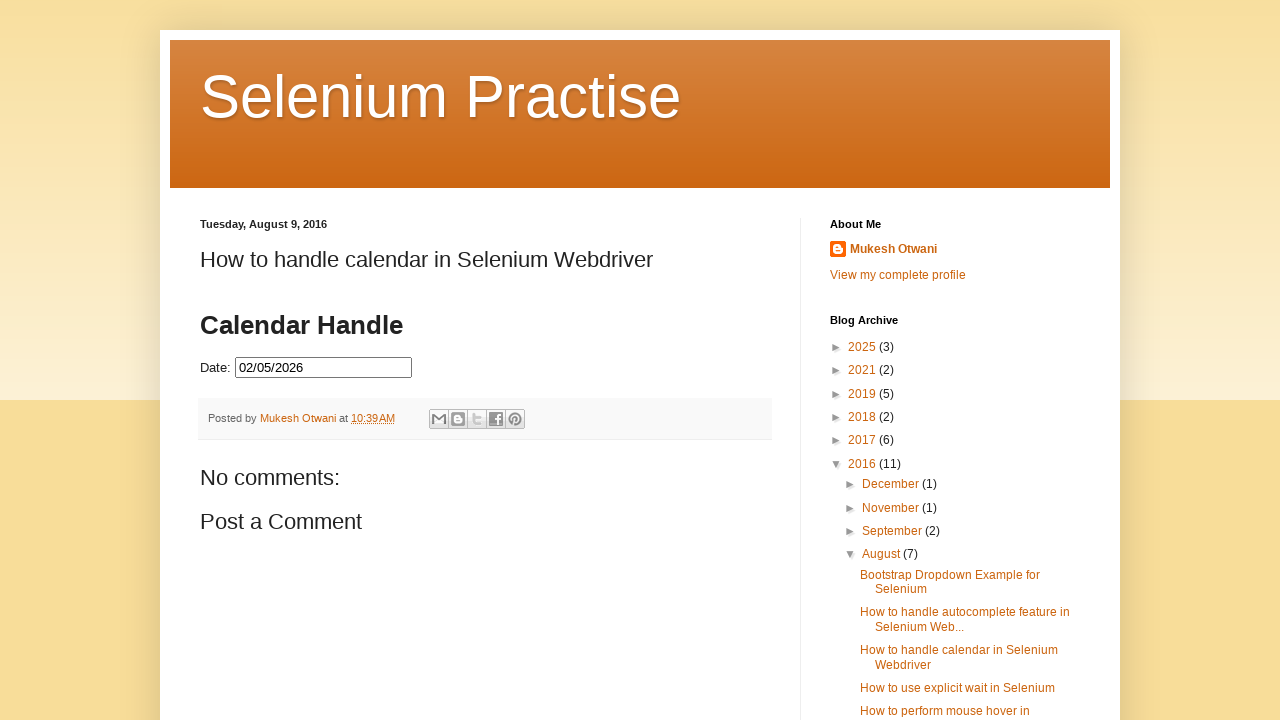